Tests the forgot password flow by clicking the forgot password link and filling in email, password, and confirm password fields on a password reset form

Starting URL: https://rahulshettyacademy.com/client

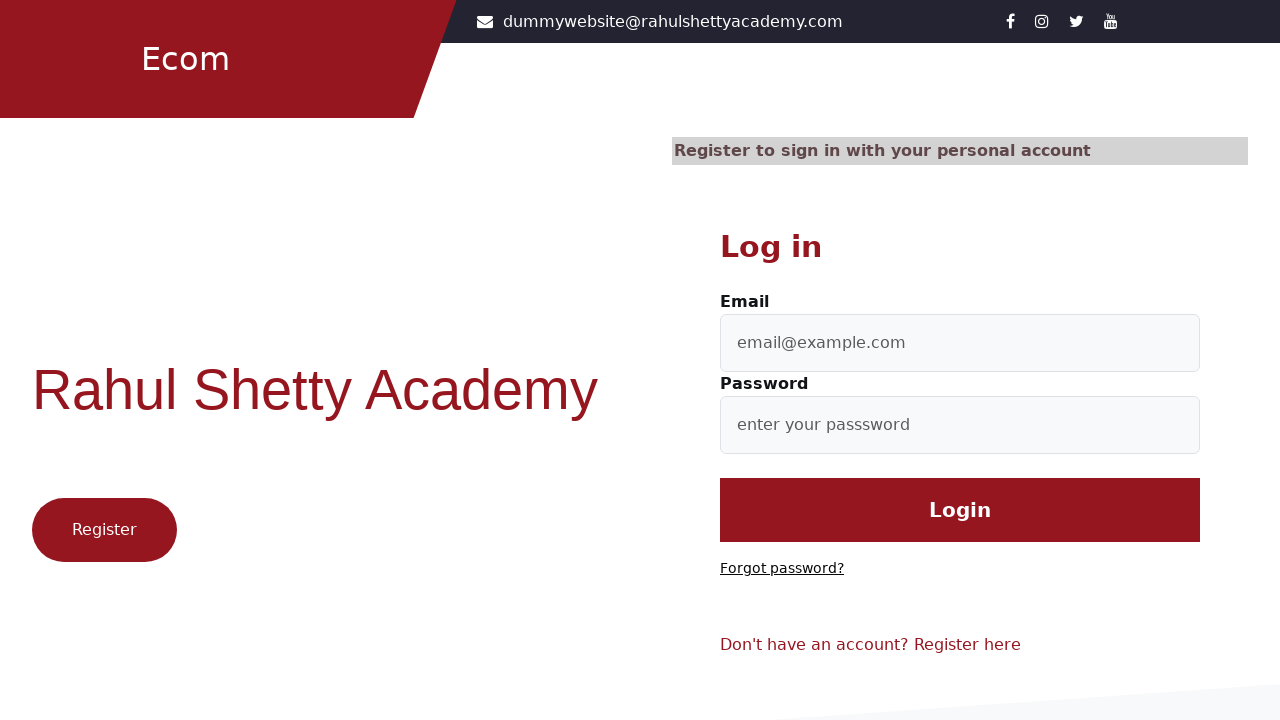

Clicked 'Forgot password?' link at (782, 569) on text=Forgot password?
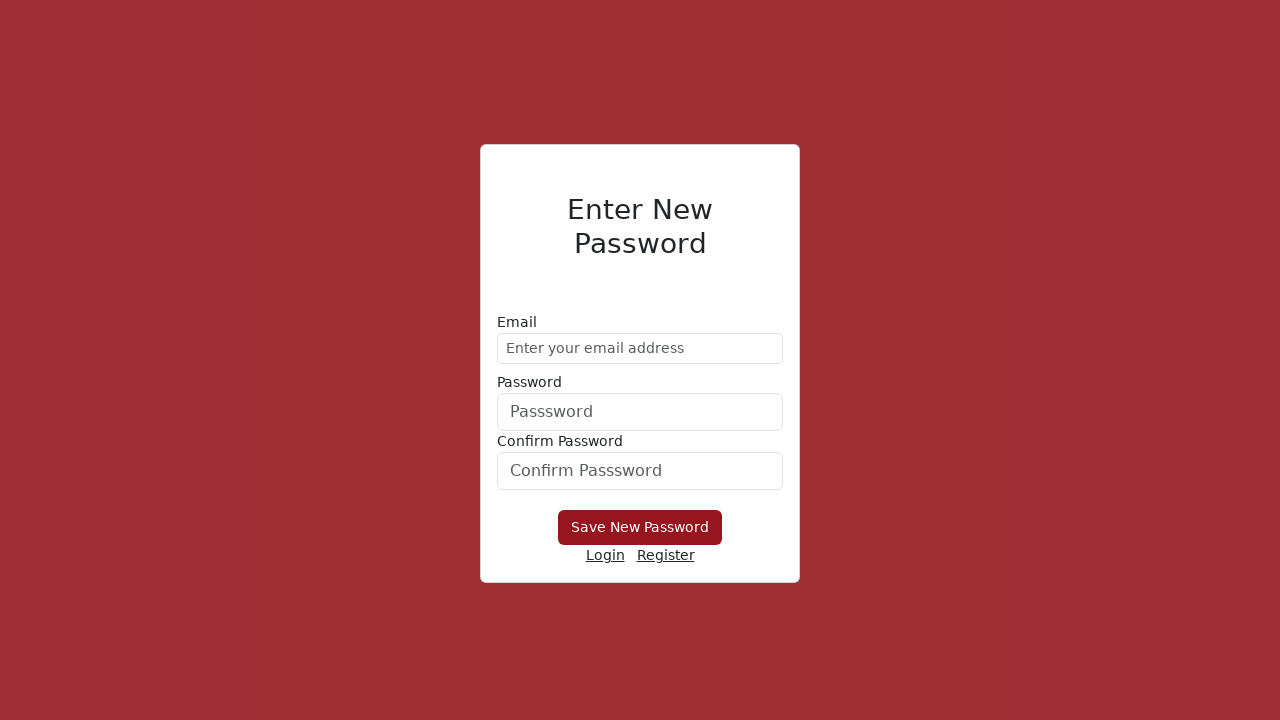

Filled email field with 'demo@gmail.com' on input[type='email']
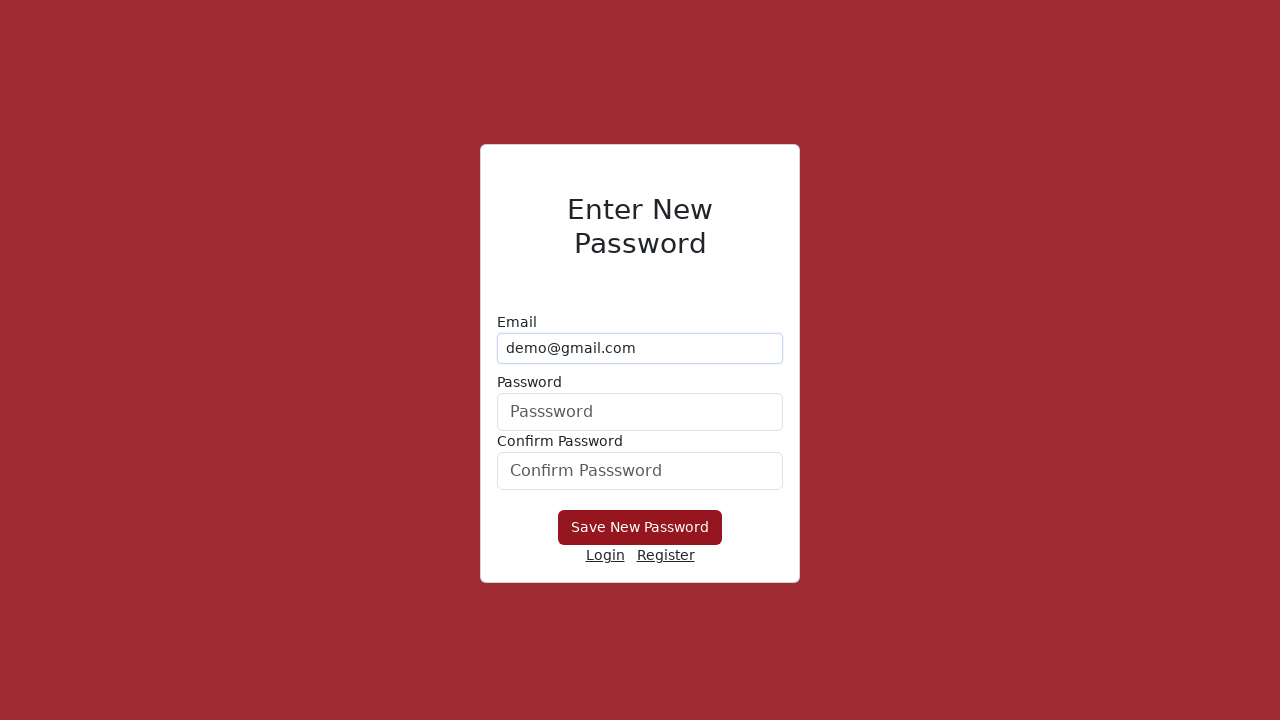

Filled password field with 'Hello@1234' on input[type='Password']
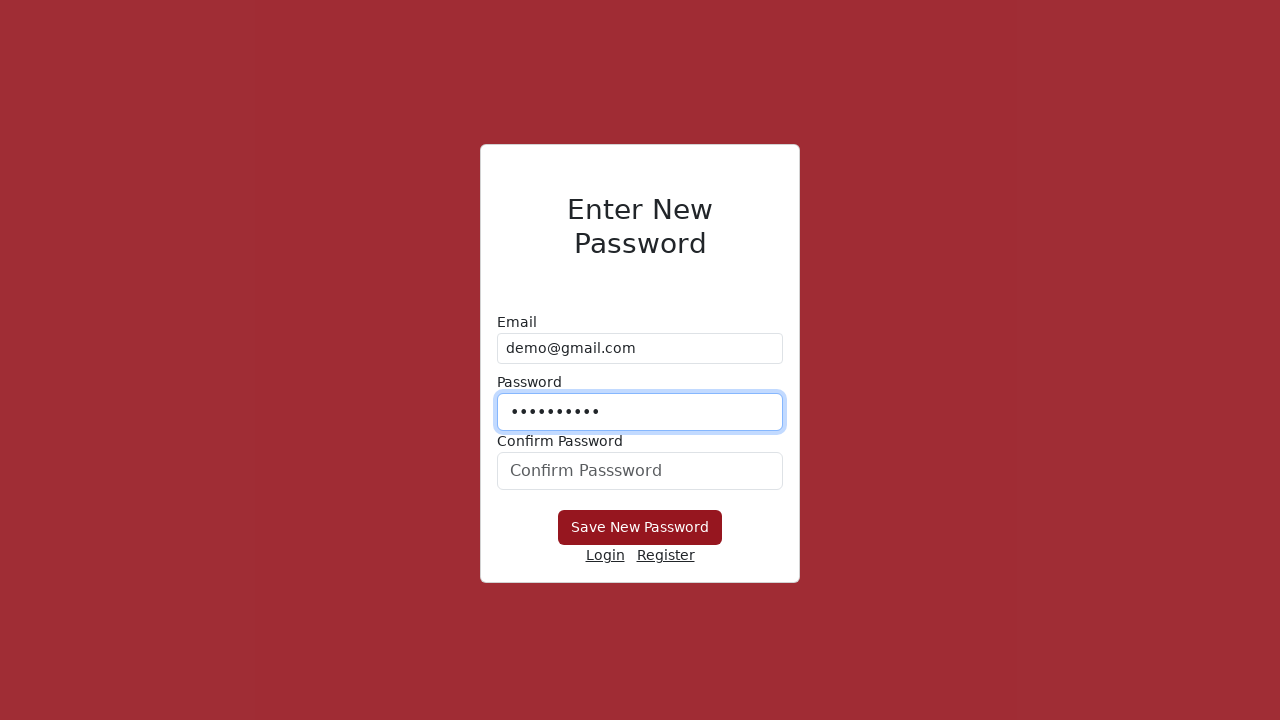

Filled confirm password field with 'Hello@1234' on input#confirmPassword
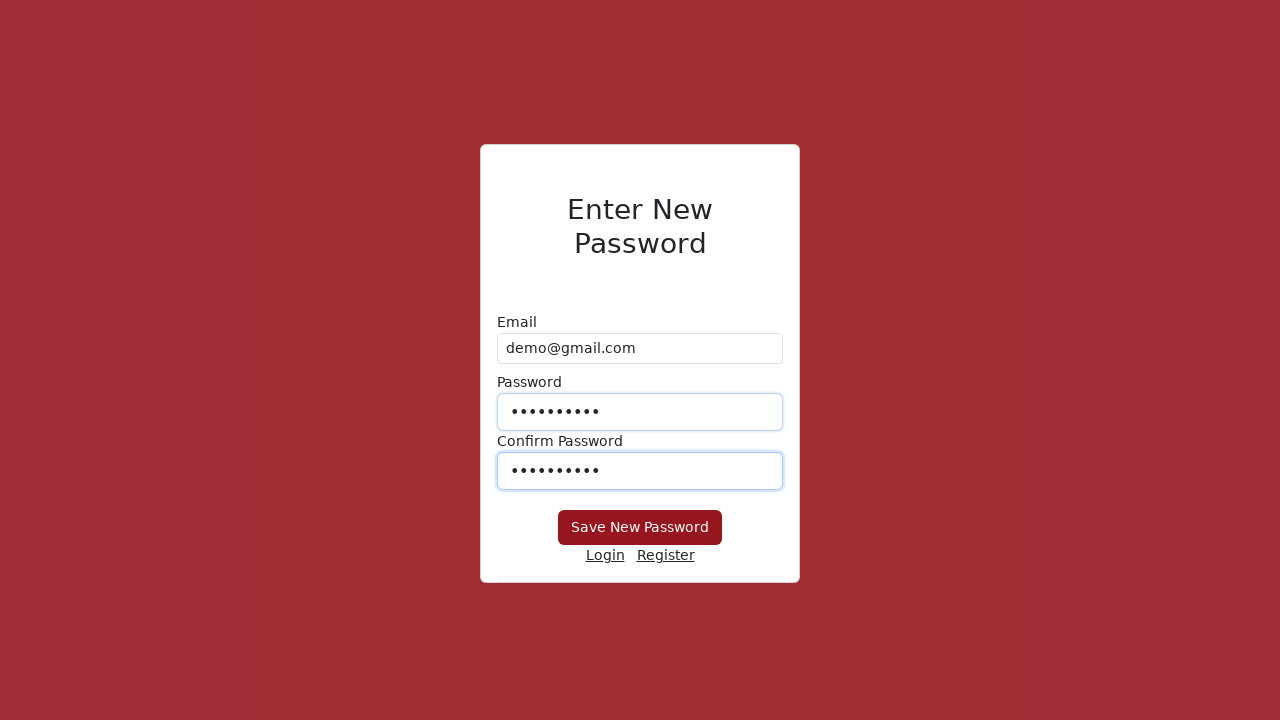

Clicked submit button to reset password at (640, 528) on button[type='submit']
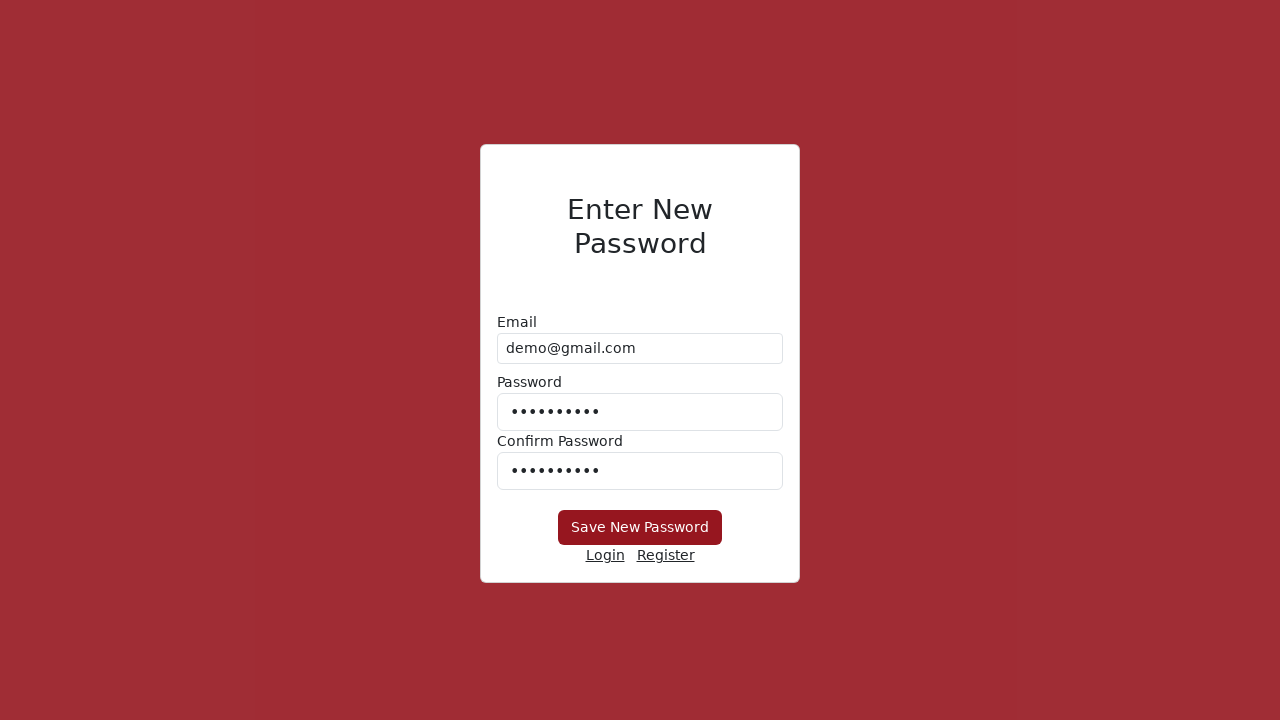

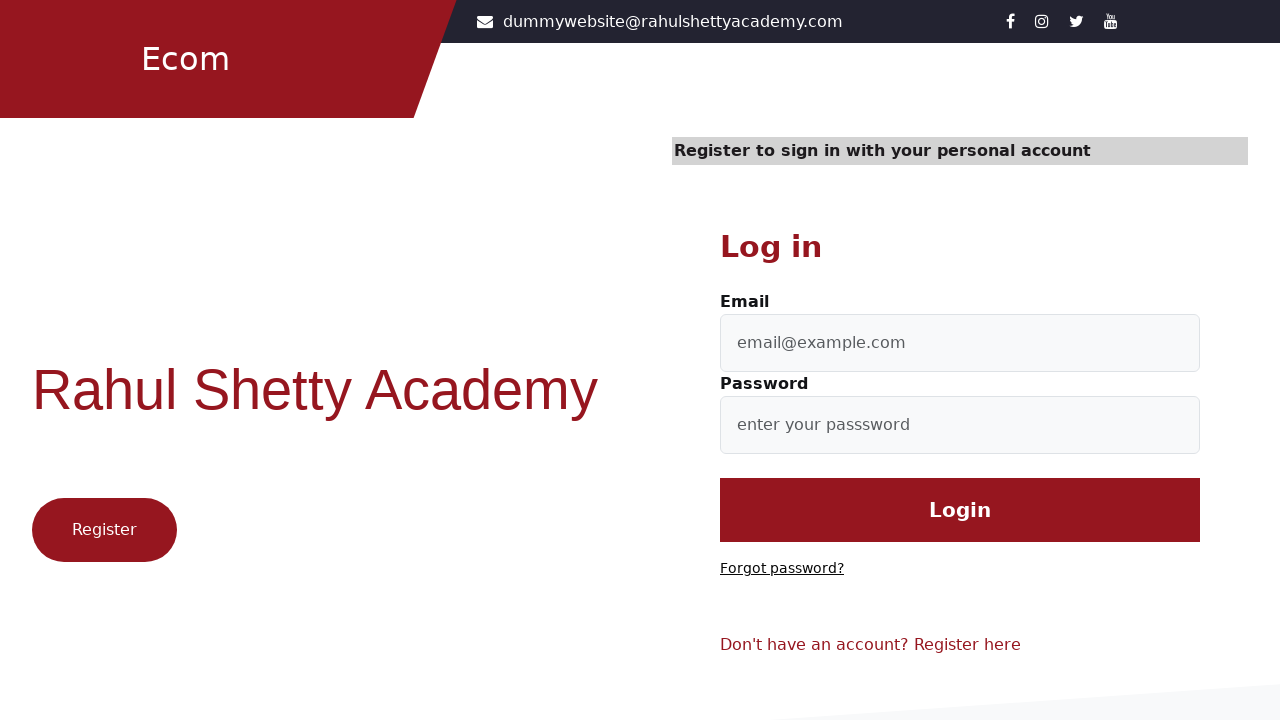